Tests drag and drop functionality on the jQuery UI droppable demo page by switching to an iframe and dragging a source element to a target drop zone.

Starting URL: https://jqueryui.com/droppable/

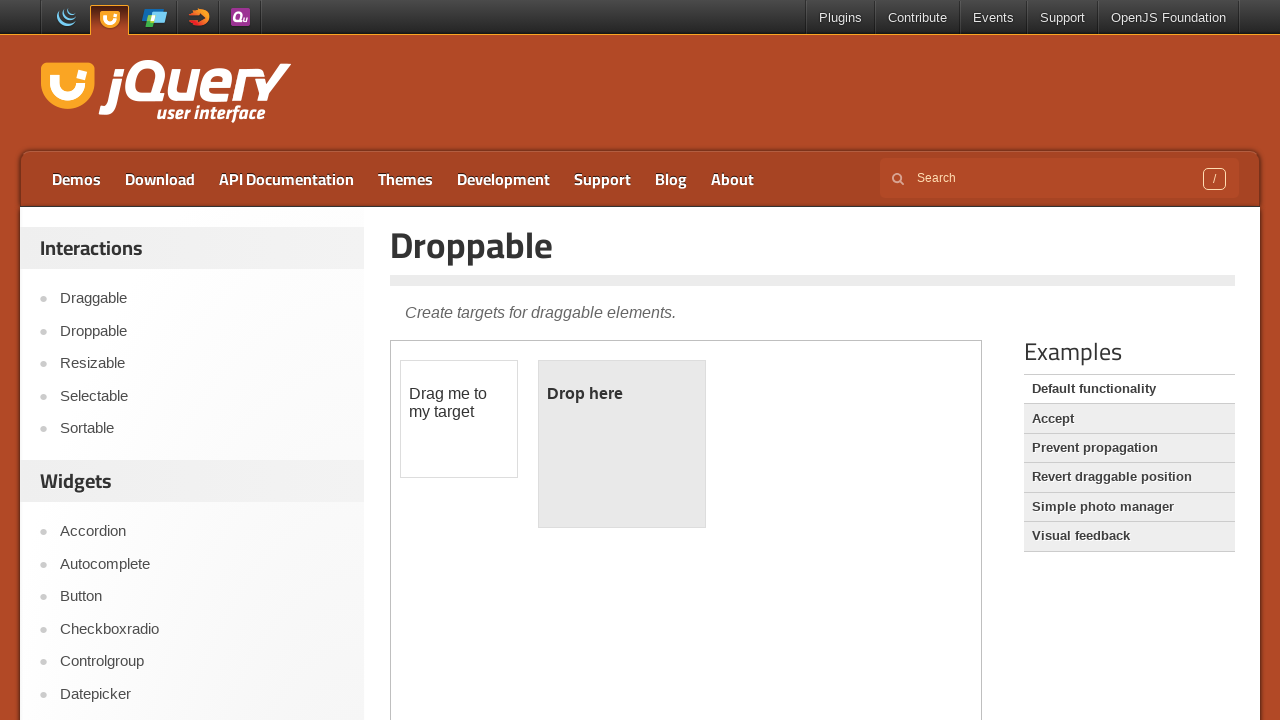

Navigated to jQuery UI droppable demo page
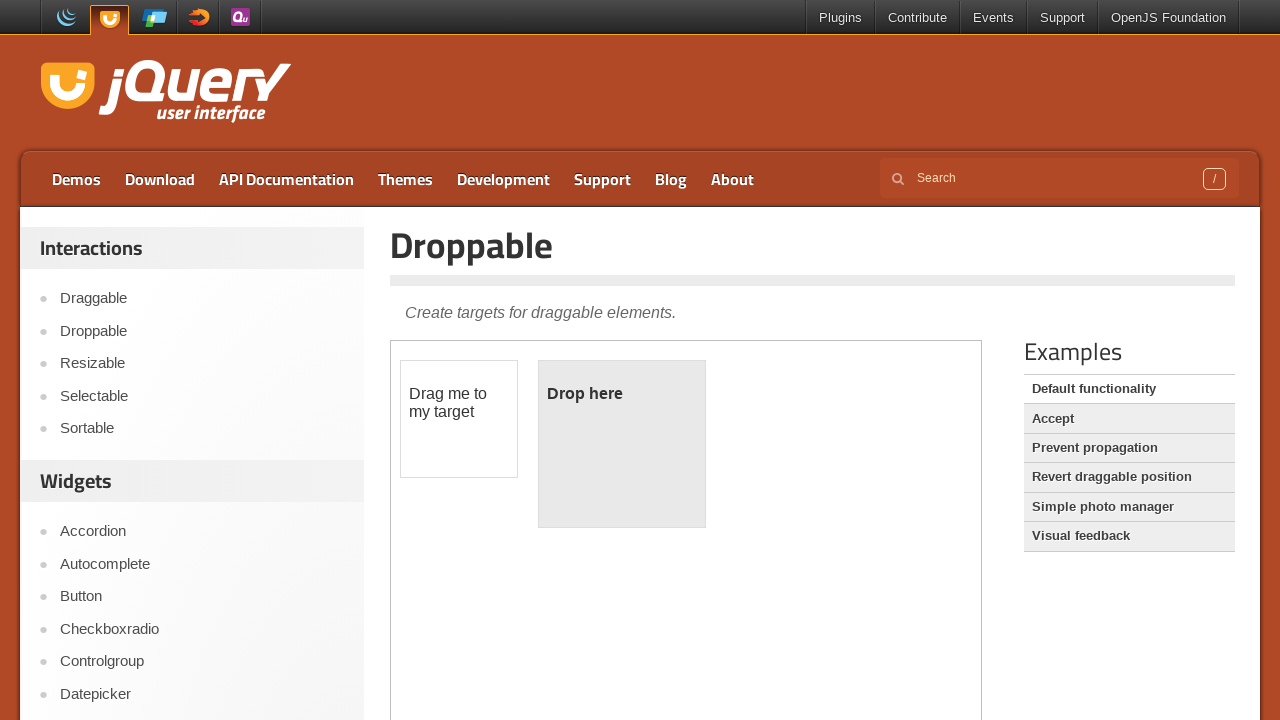

Located demo iframe
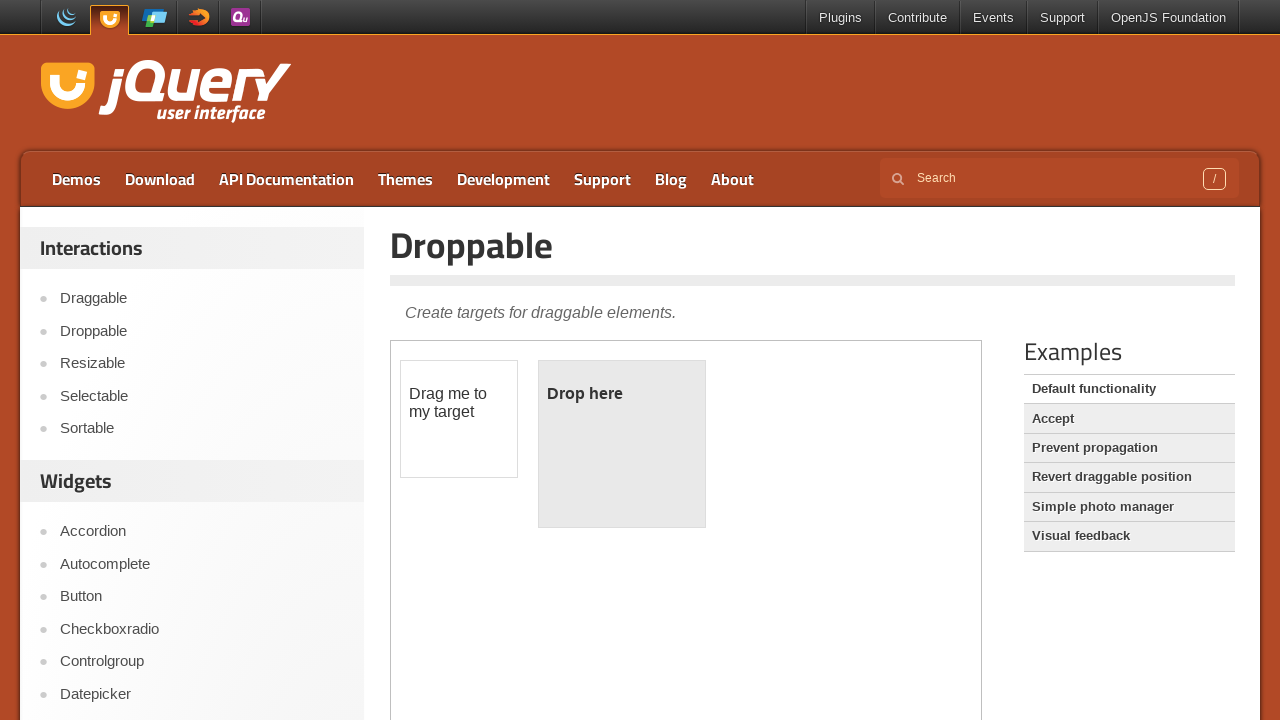

Located draggable source element
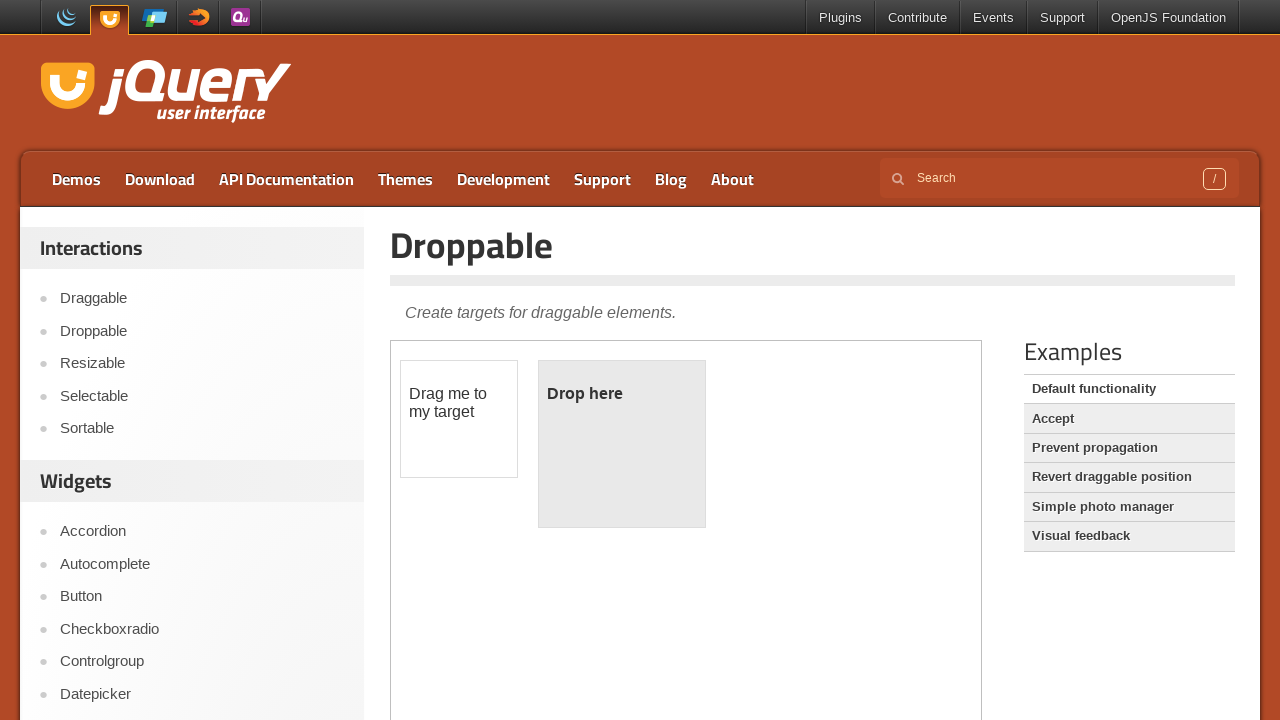

Located droppable target element
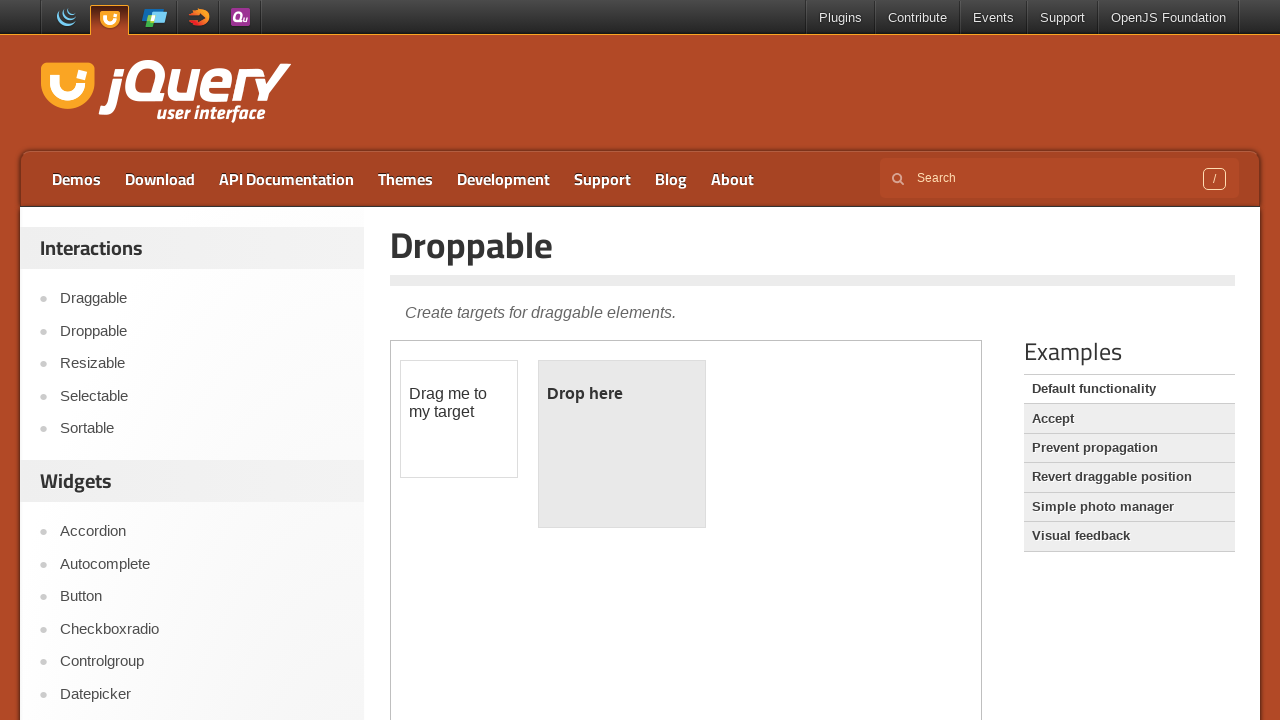

Dragged source element to target drop zone at (622, 444)
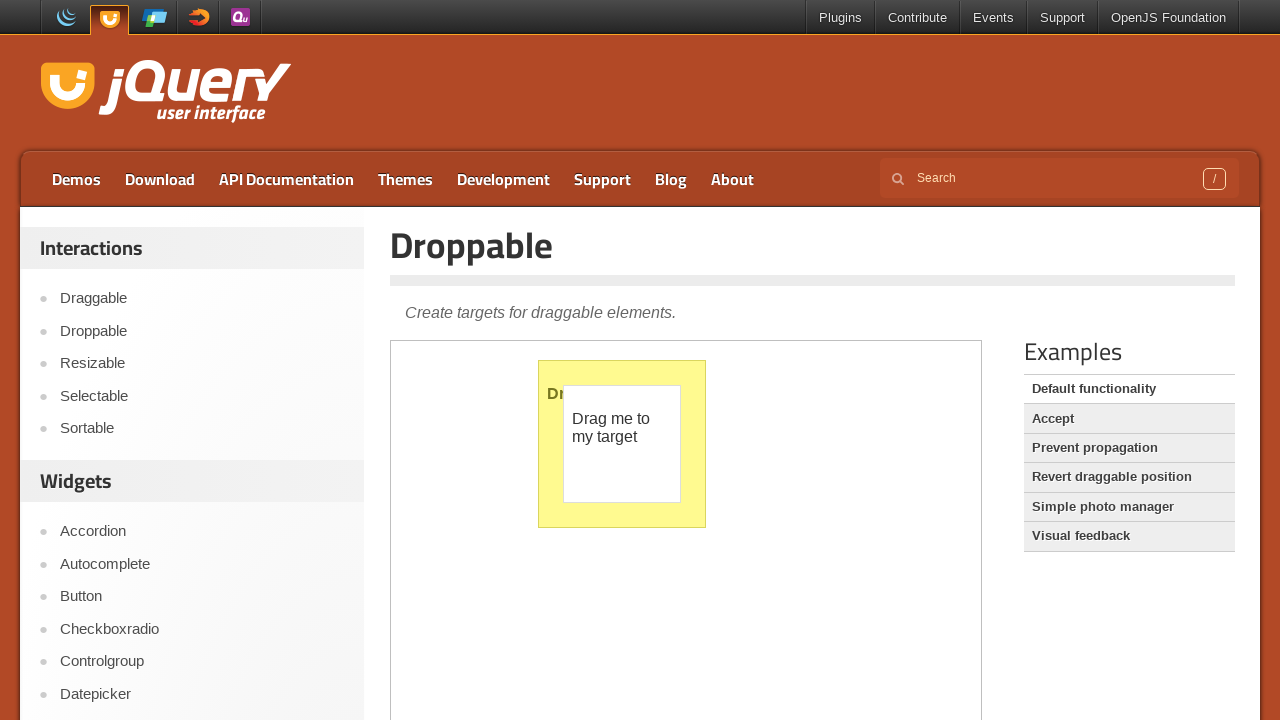

Waited for drag and drop animation to complete
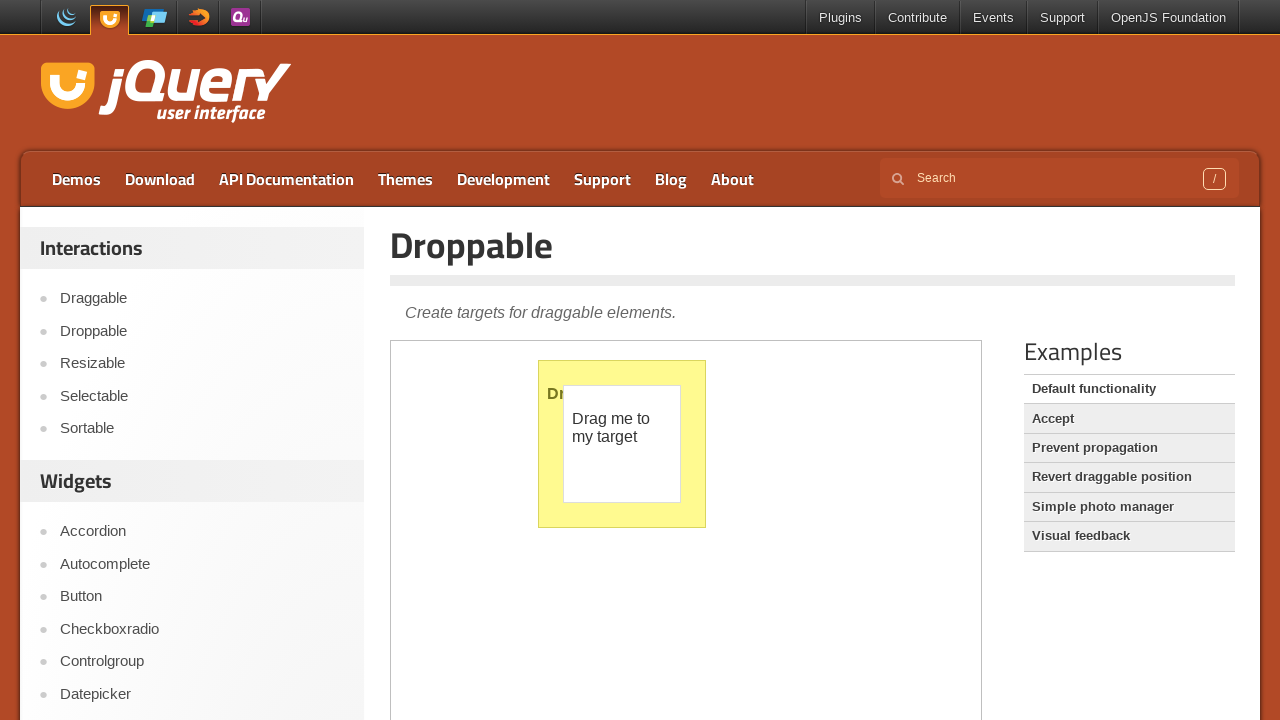

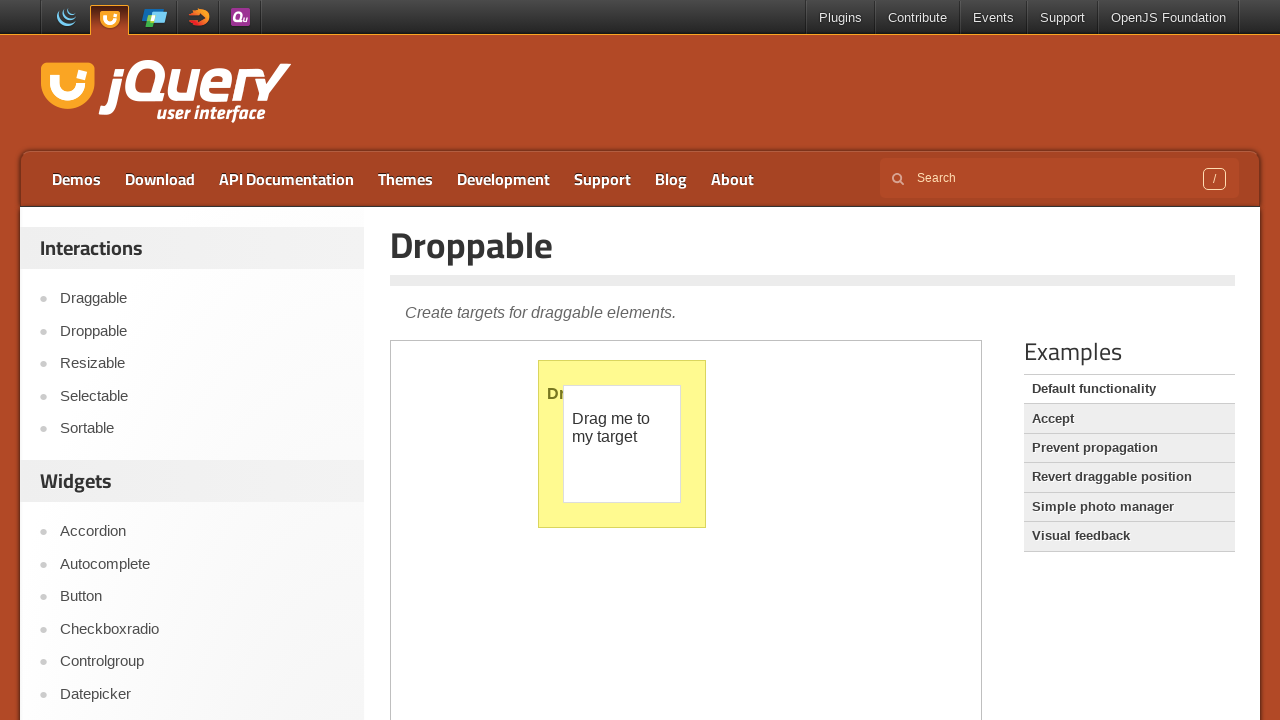